Tests keyboard input operations including typing text and using backspace key

Starting URL: http://sahitest.com/demo/label.htm

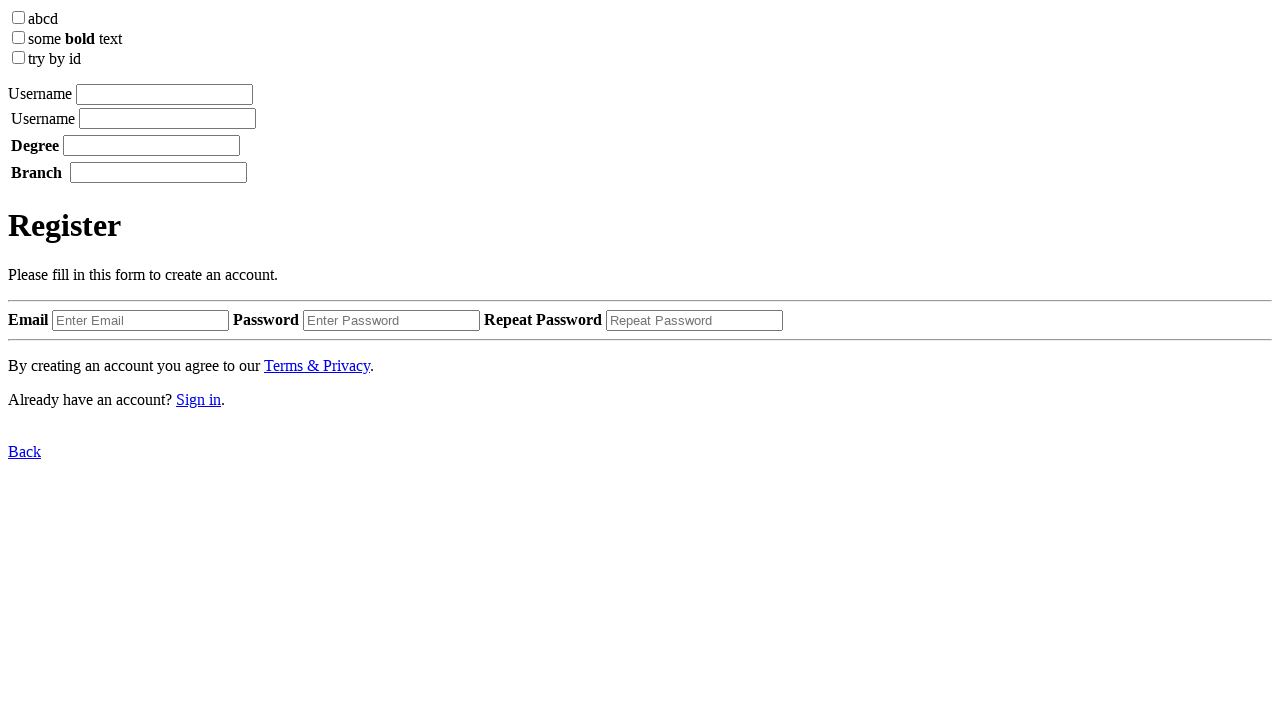

Clicked on the first label input field at (164, 94) on xpath=//label[1]/input
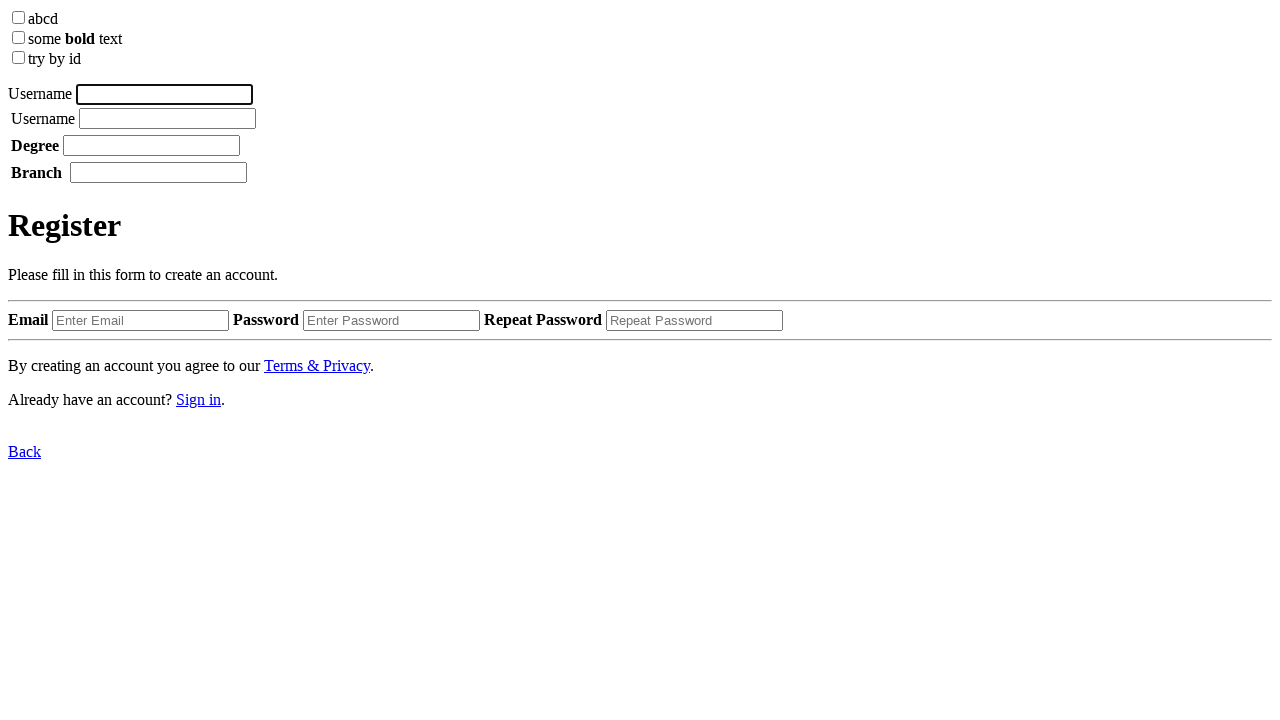

Typed 'yang yan' using keyboard
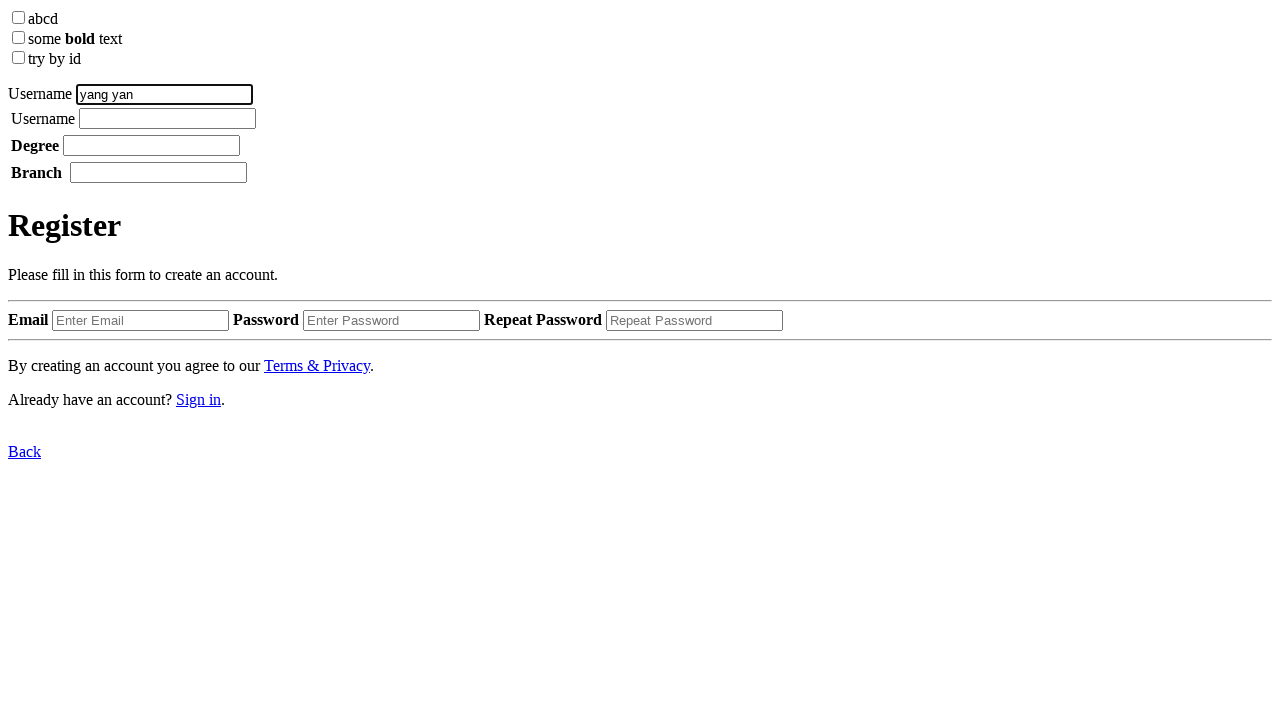

Pressed Backspace key to delete last character
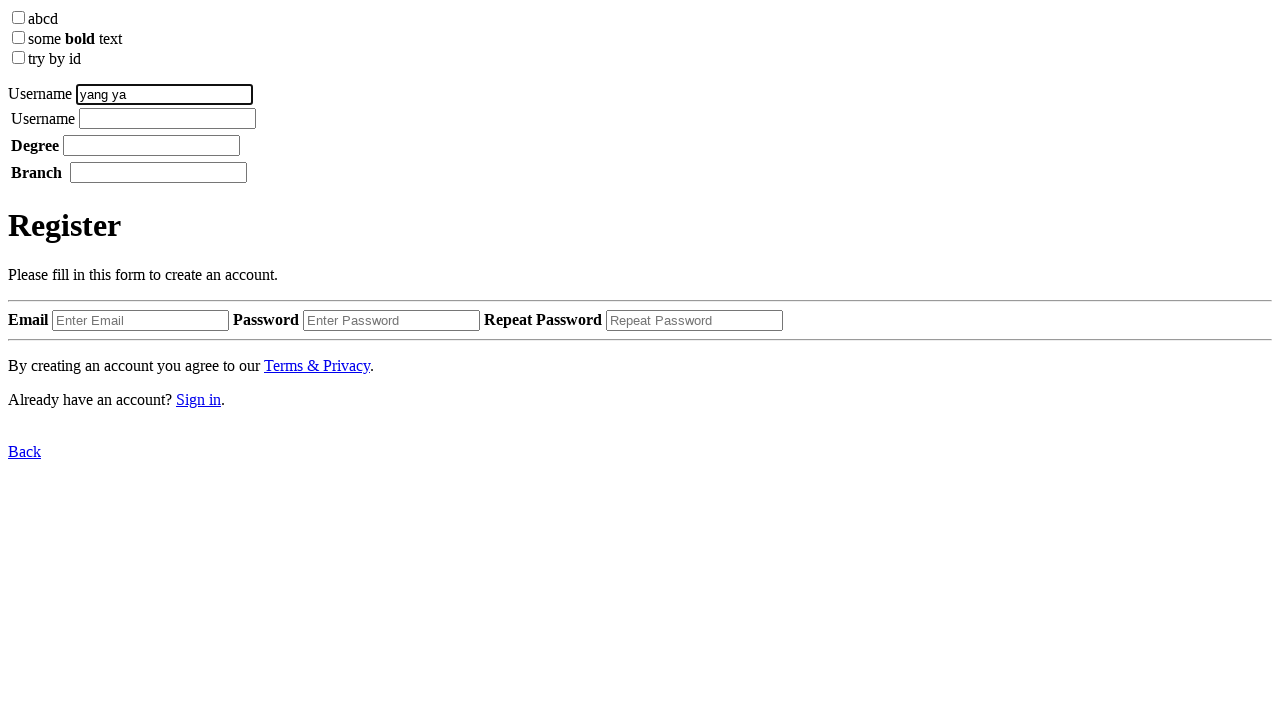

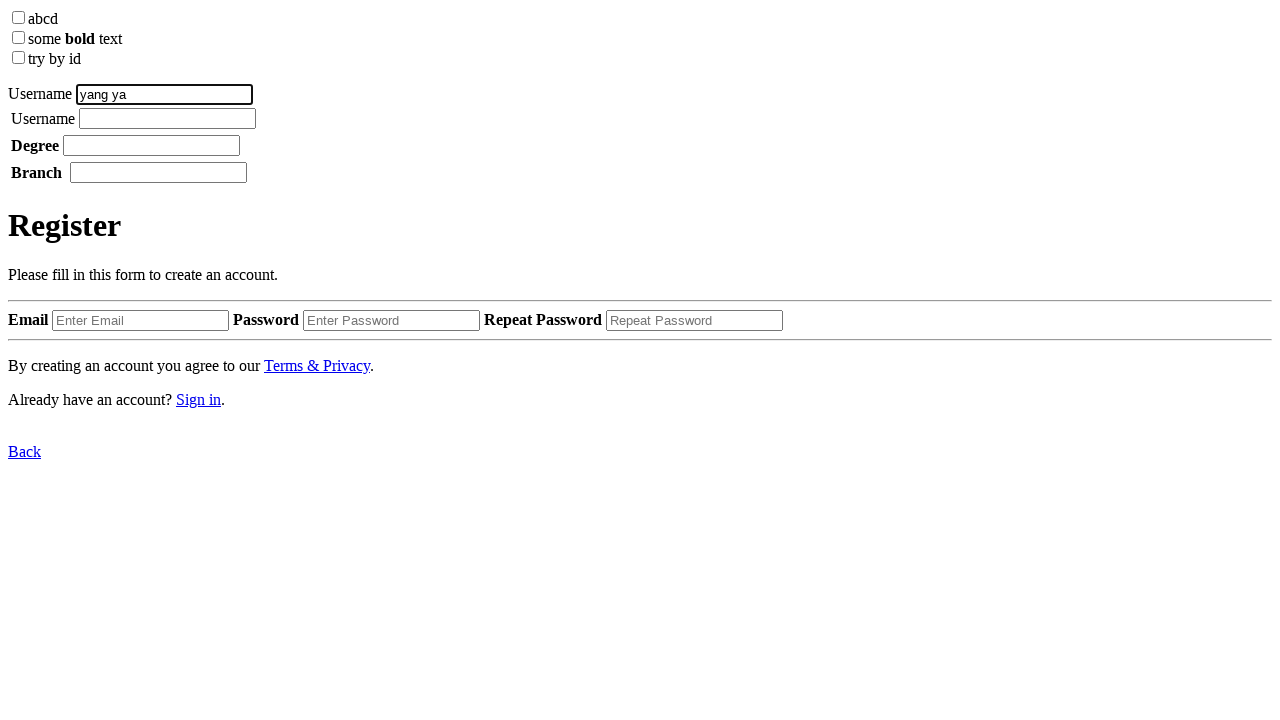